Tests checkbox functionality on a form by checking/unchecking individual checkboxes, verifying their states, and then iterating through all checkboxes to check them all.

Starting URL: https://practice-automation.com/form-fields/

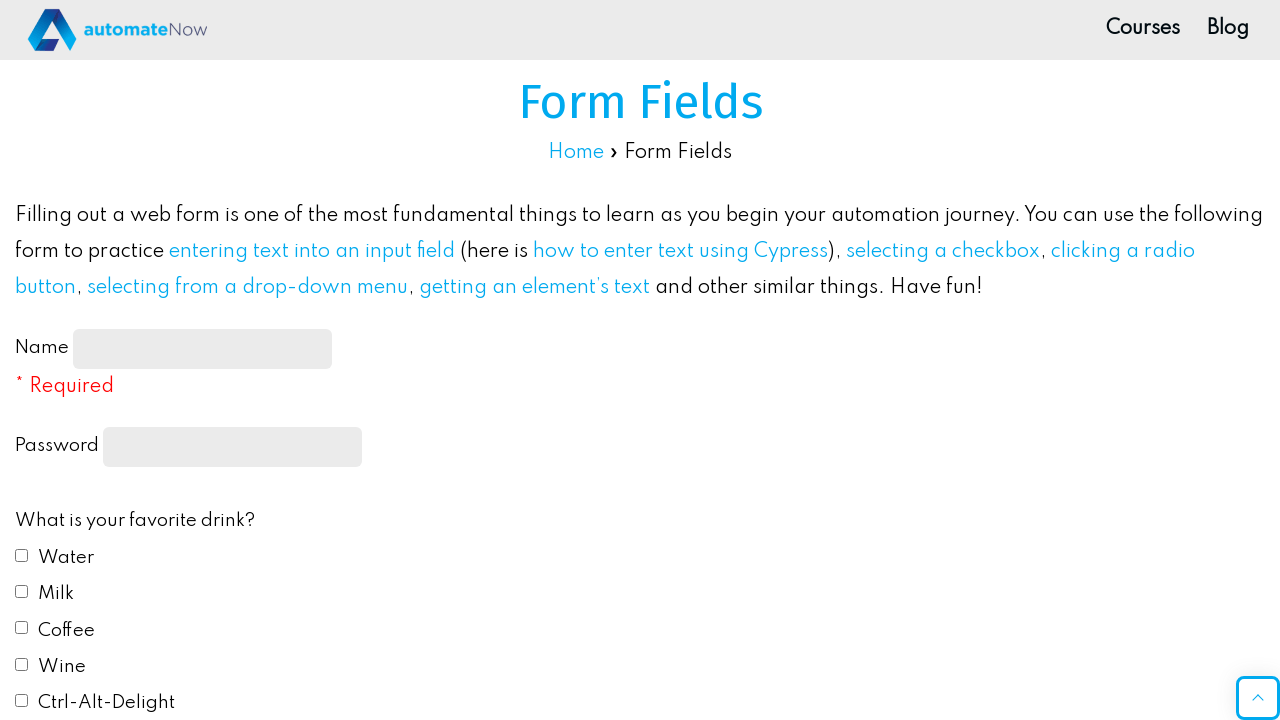

Located Water checkbox
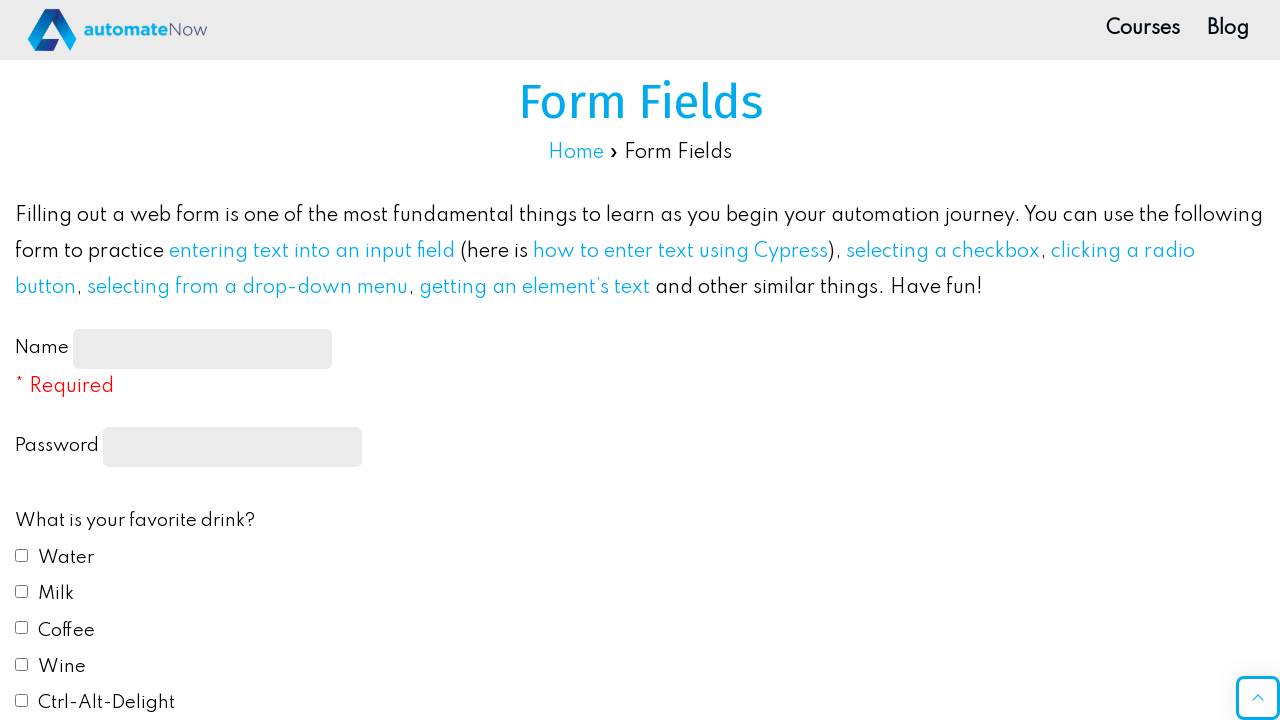

Located Milk checkbox
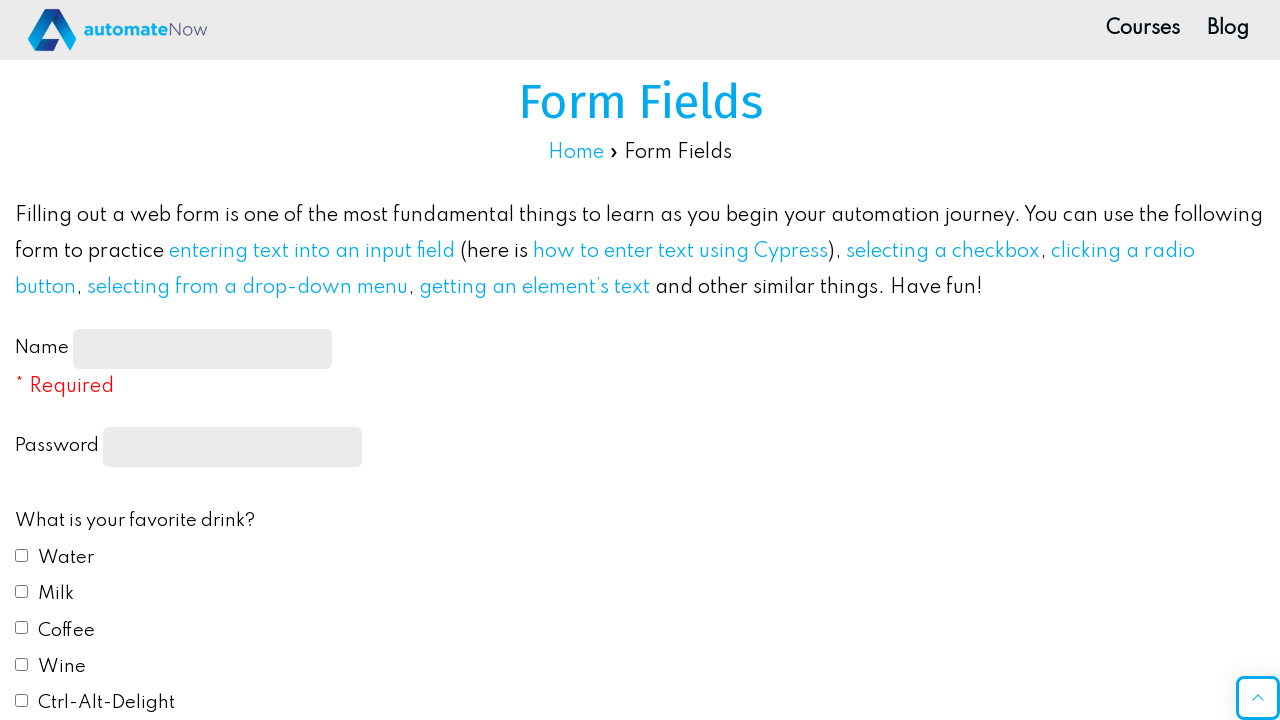

Located all checkboxes on the form
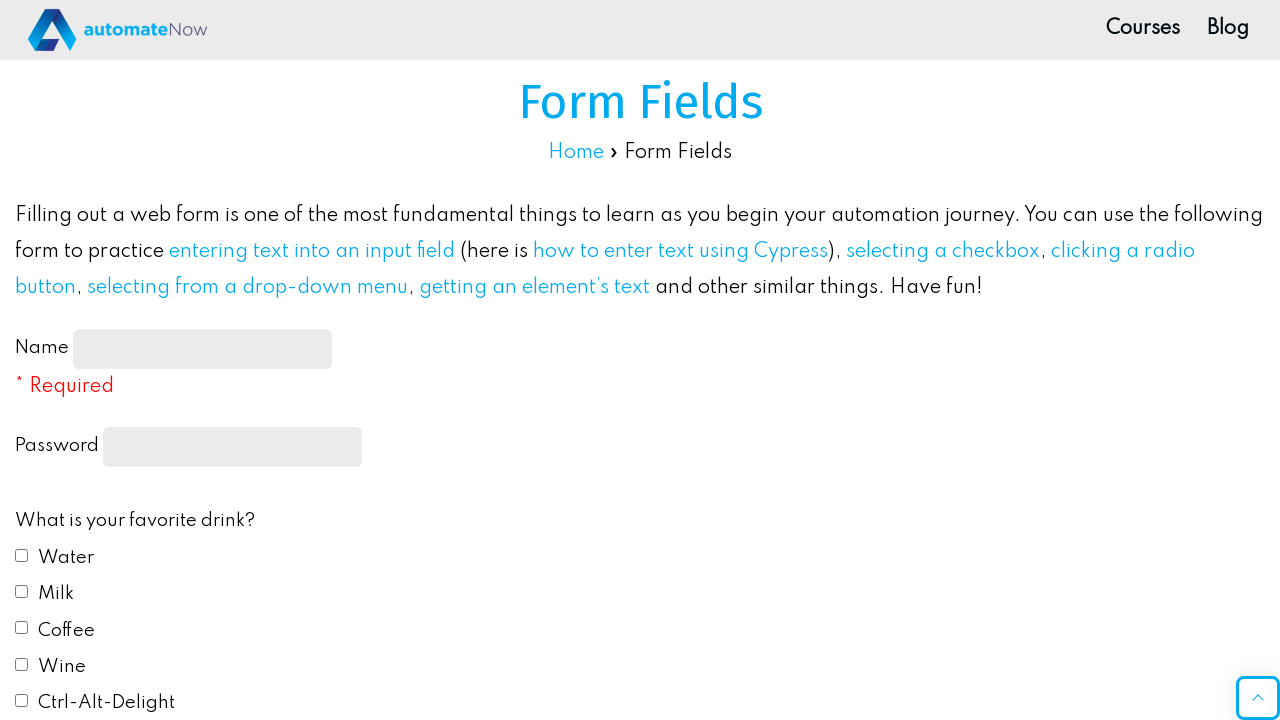

Checked Water checkbox at (22, 555) on internal:role=checkbox[name="Water"i]
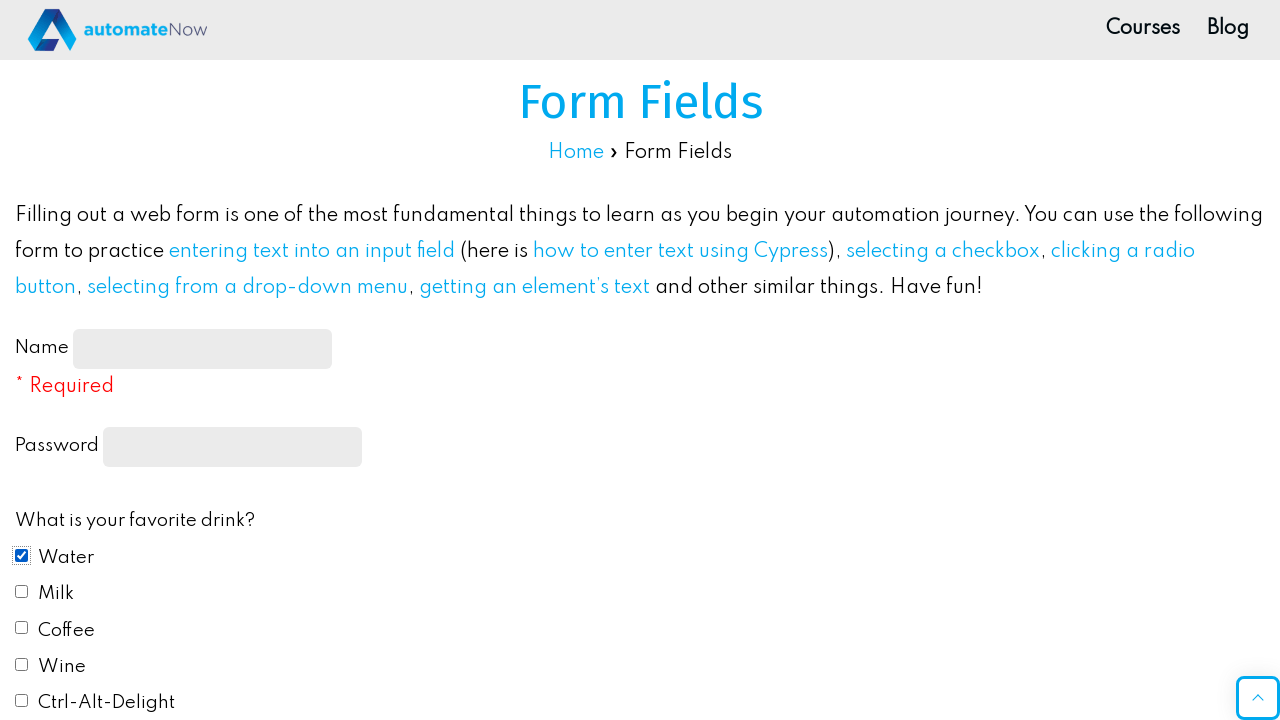

Clicked Milk checkbox to check it at (22, 591) on internal:role=checkbox[name="Milk"i]
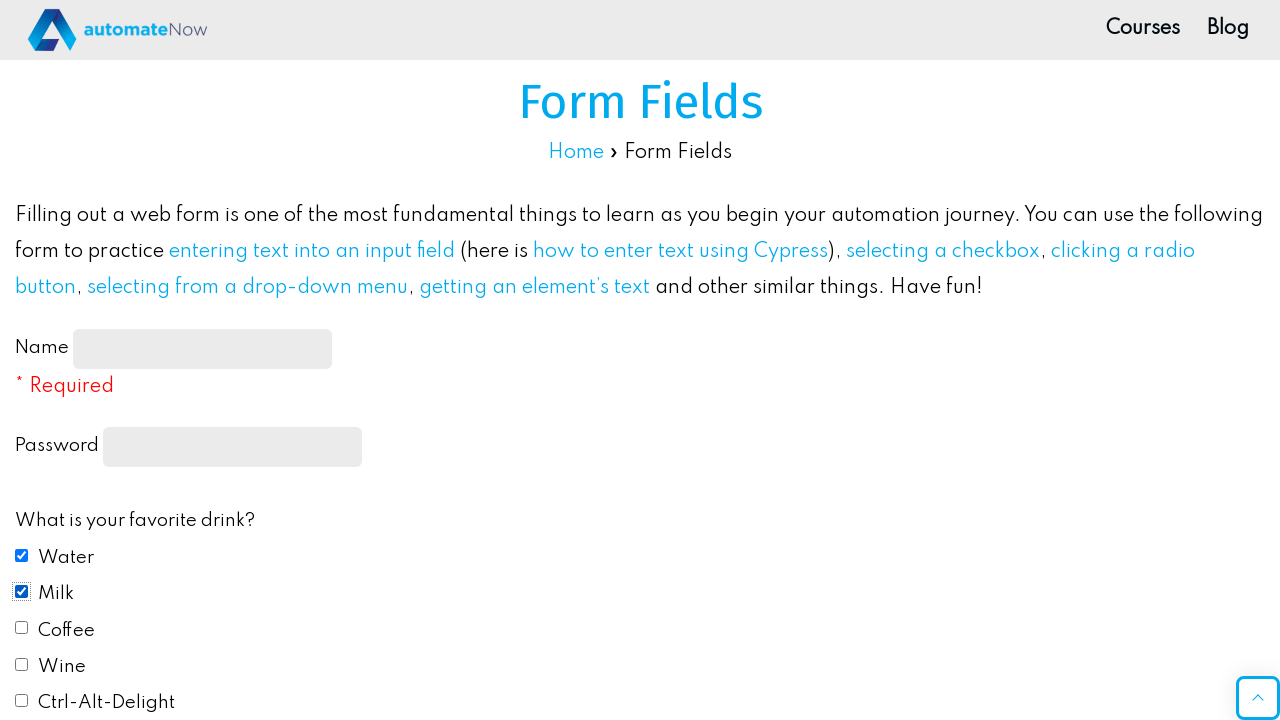

Checked Water checkbox again (verification) on internal:role=checkbox[name="Water"i]
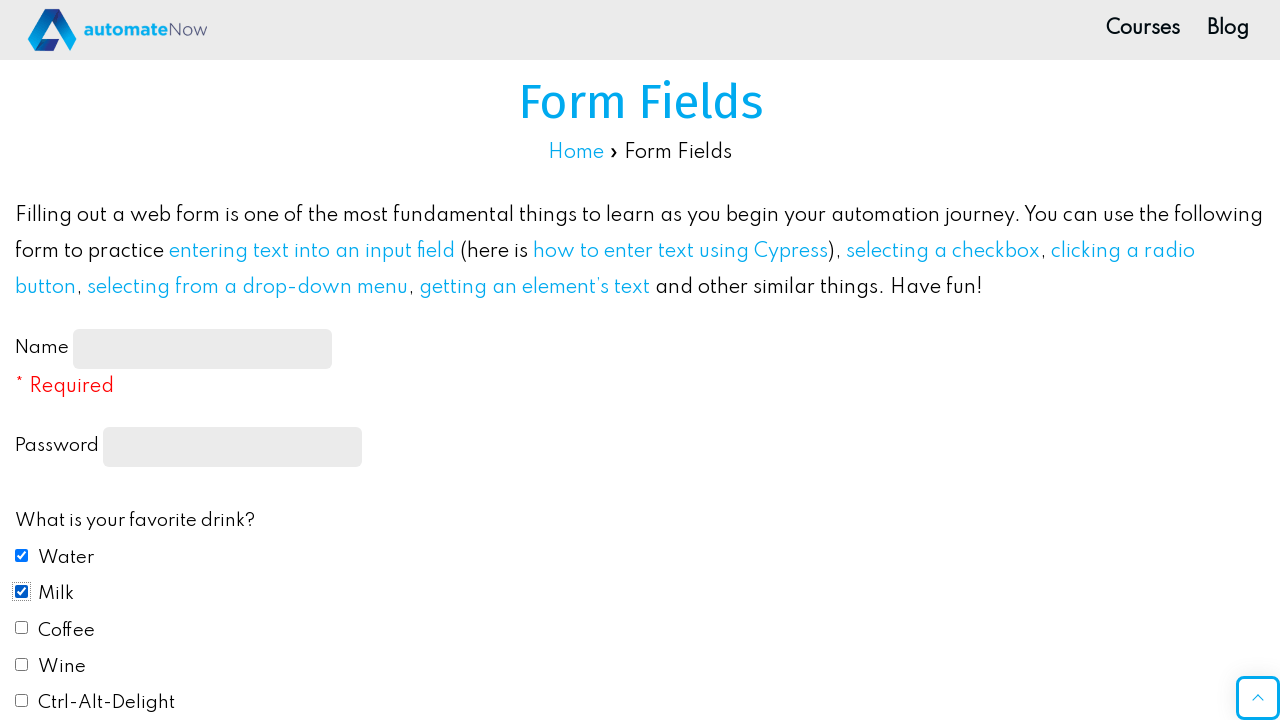

Clicked Milk checkbox again to uncheck it at (22, 591) on internal:role=checkbox[name="Milk"i]
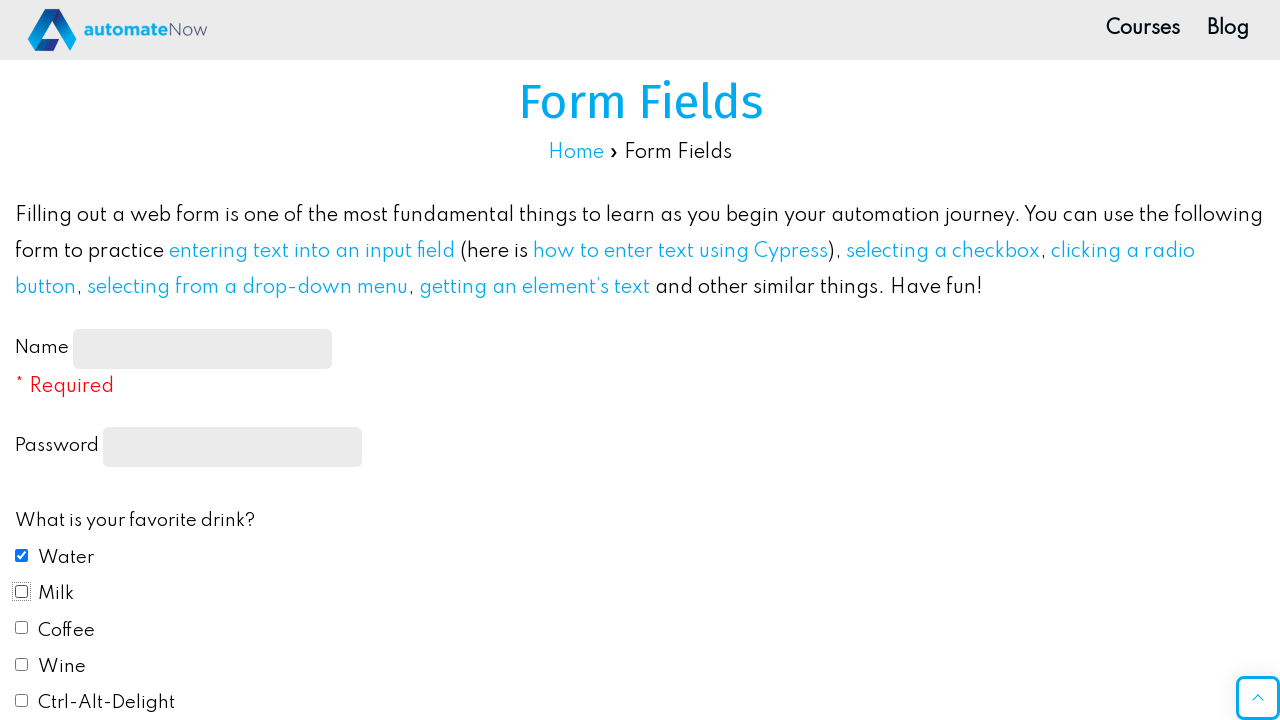

Unchecked Water checkbox at (22, 555) on internal:role=checkbox[name="Water"i]
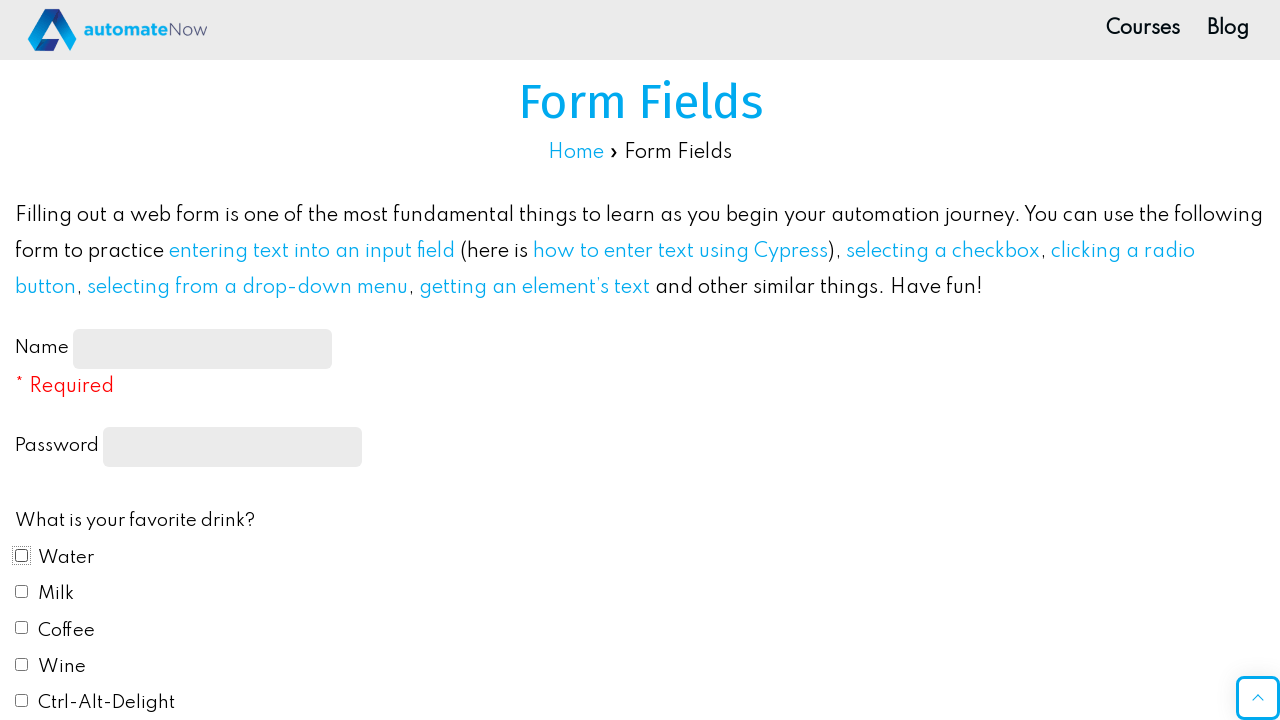

Checked Water checkbox again at (22, 555) on internal:role=checkbox[name="Water"i]
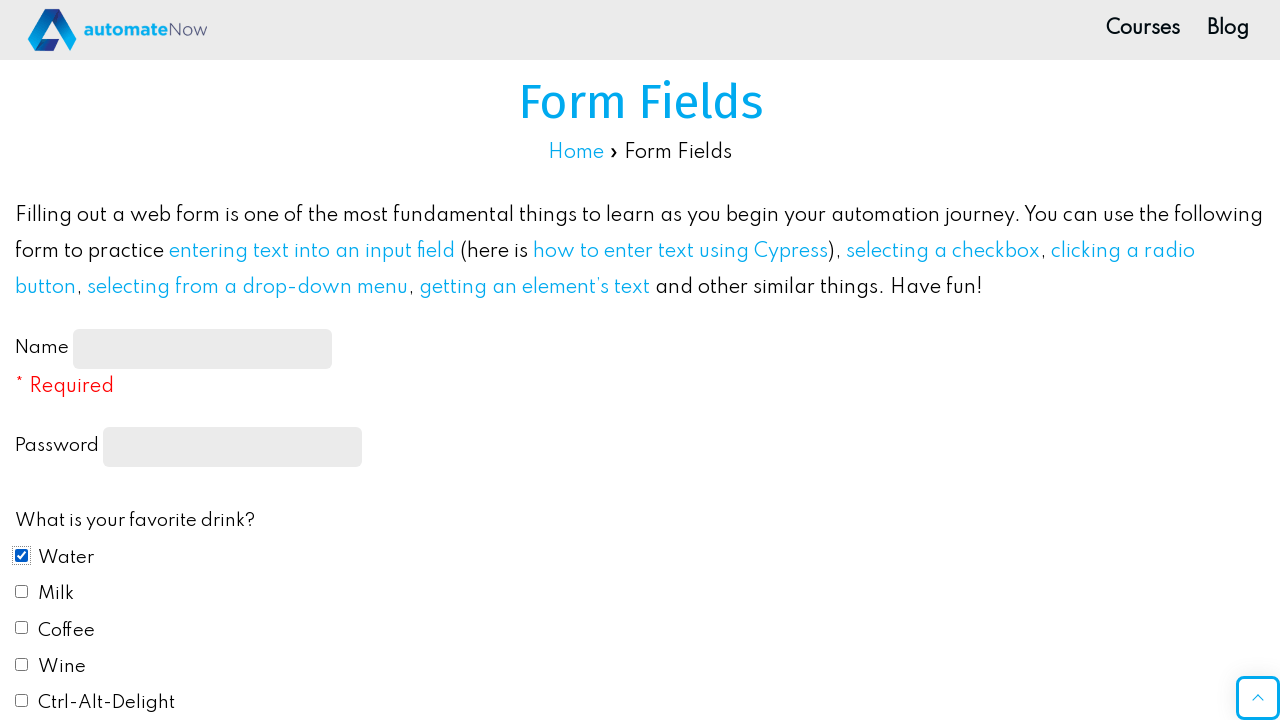

Verified Water checkbox is checked
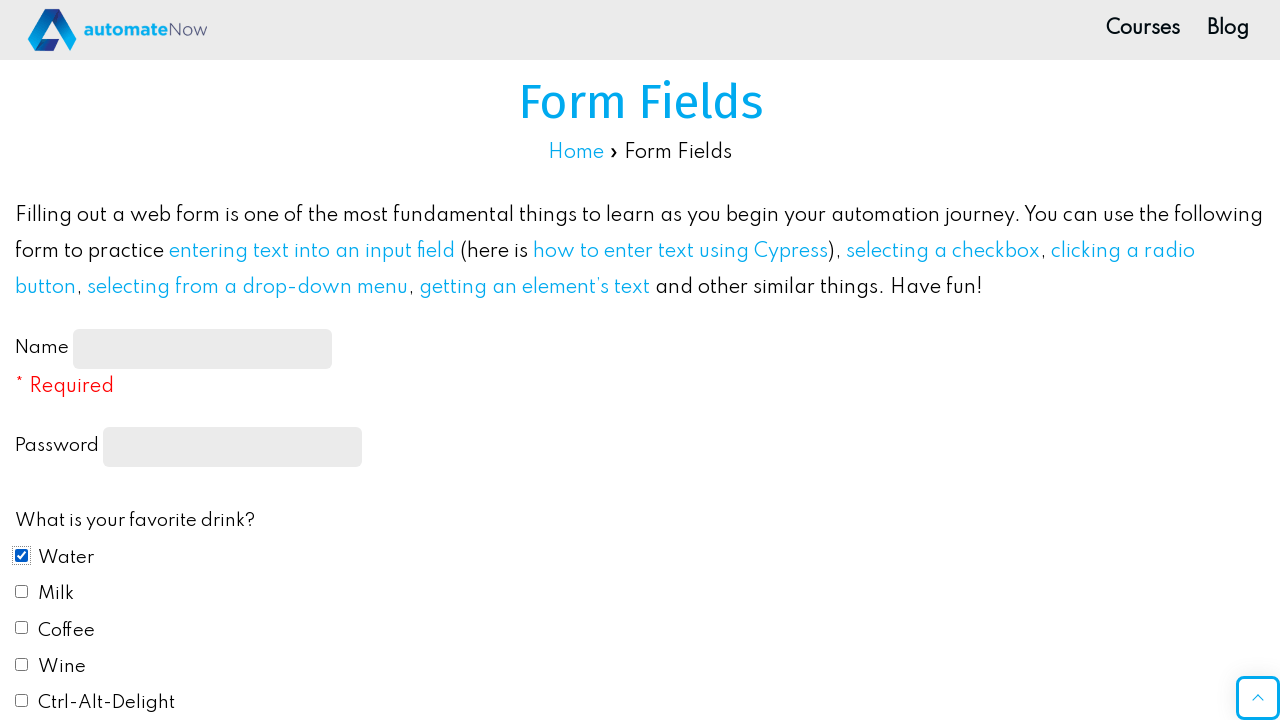

Verified Milk checkbox is unchecked
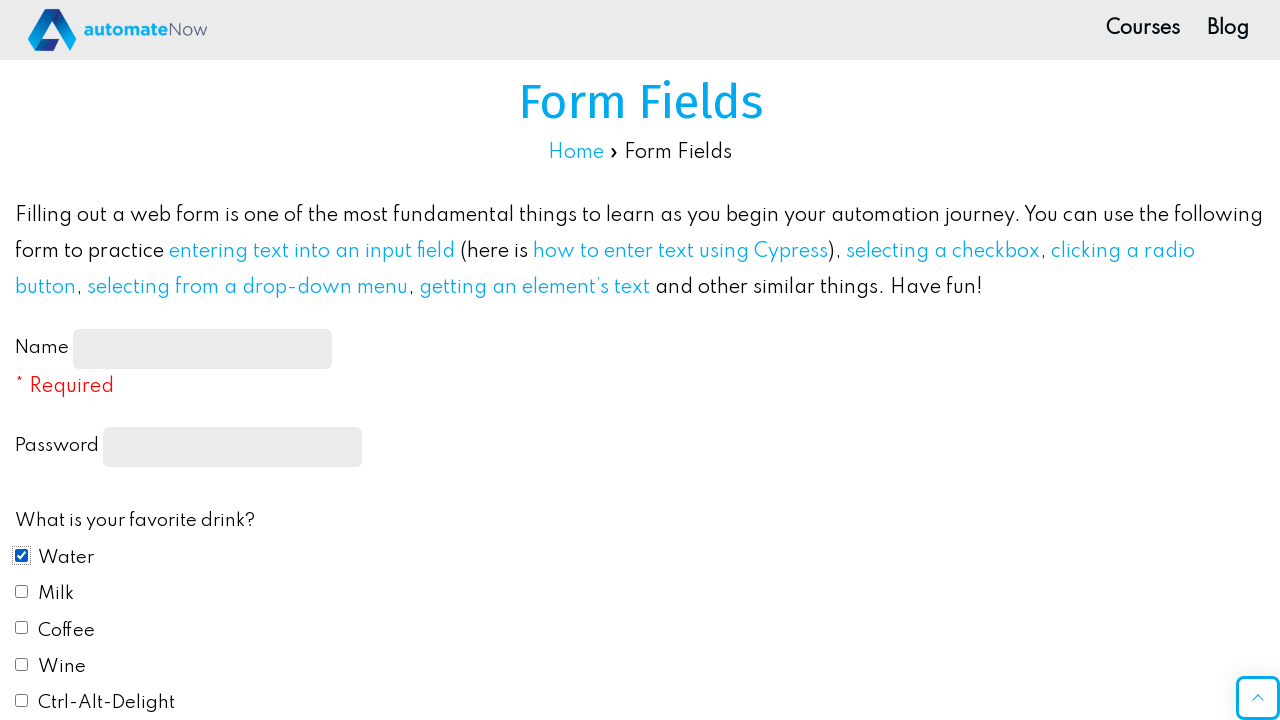

Asserted Water checkbox is checked using expect
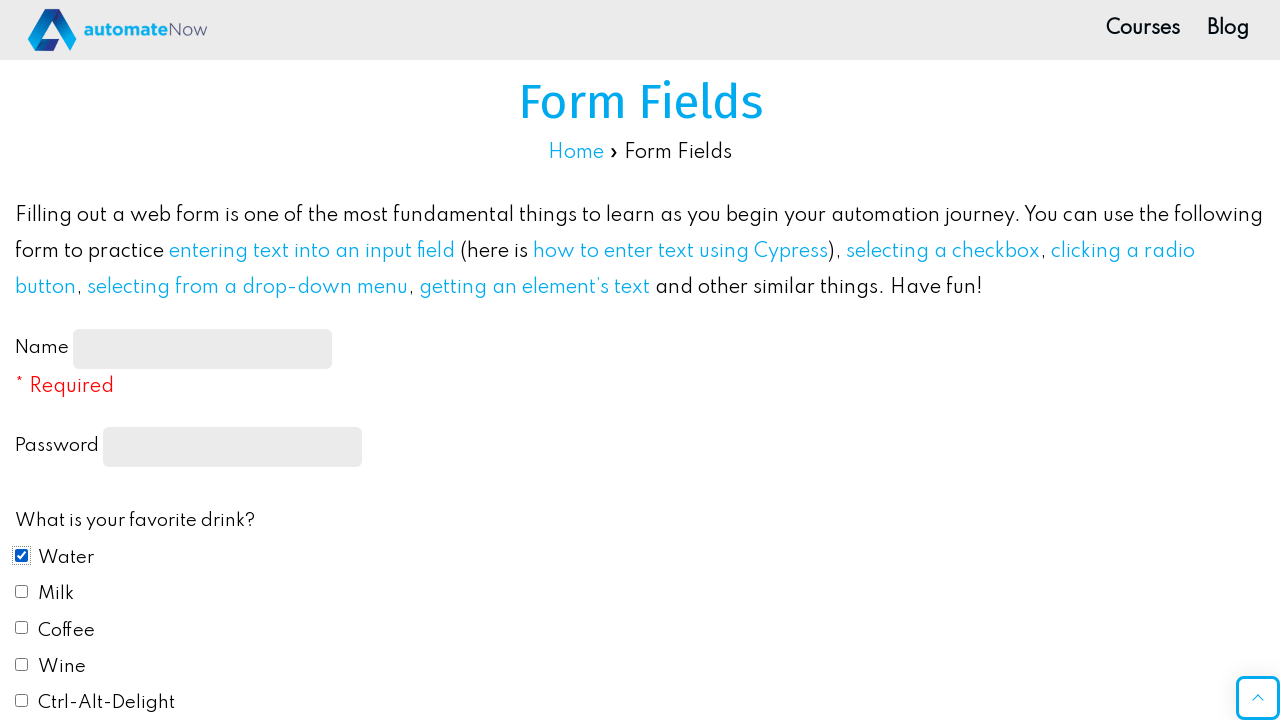

Asserted Milk checkbox is not checked using expect
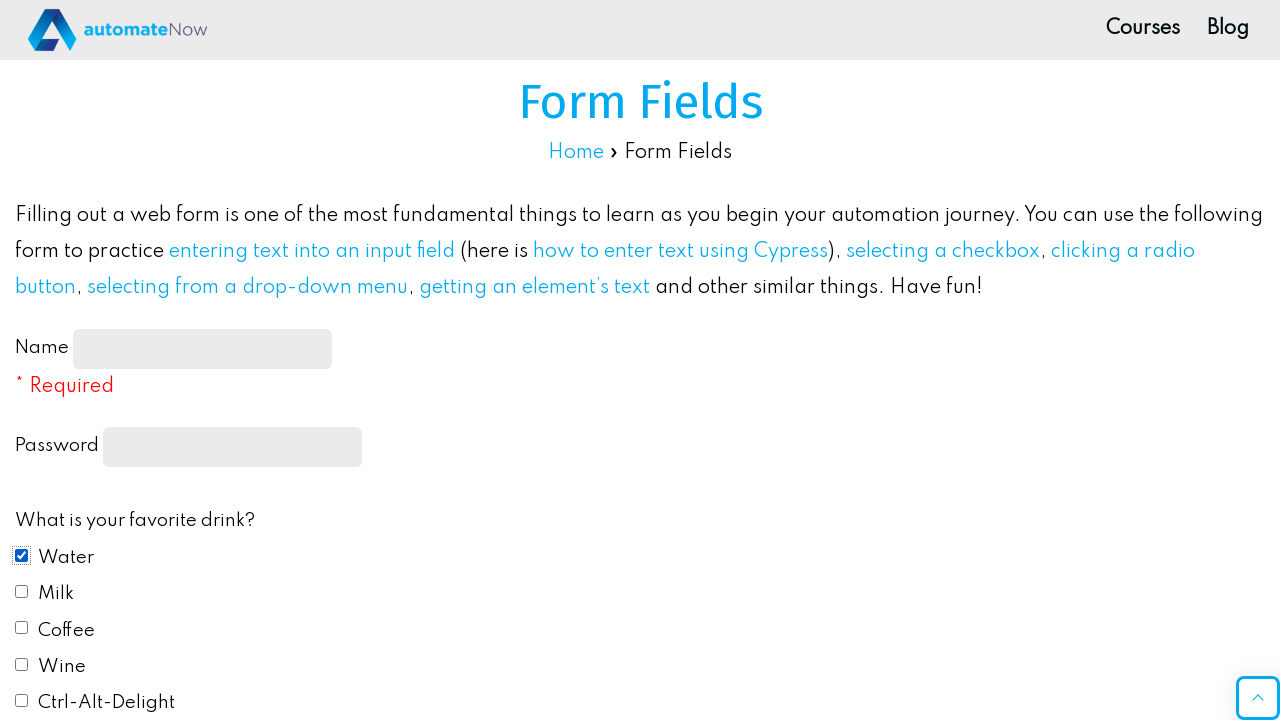

Checked a checkbox in the iteration on internal:role=checkbox >> nth=0
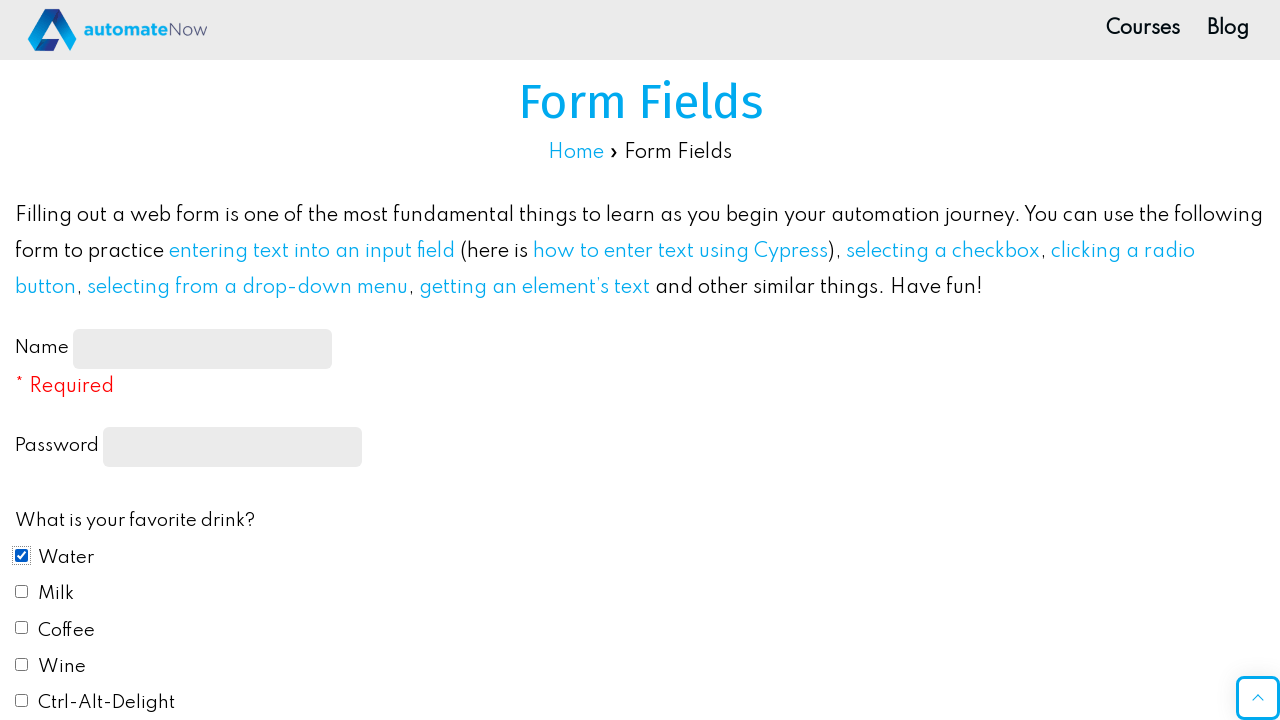

Verified checkbox is checked after checking
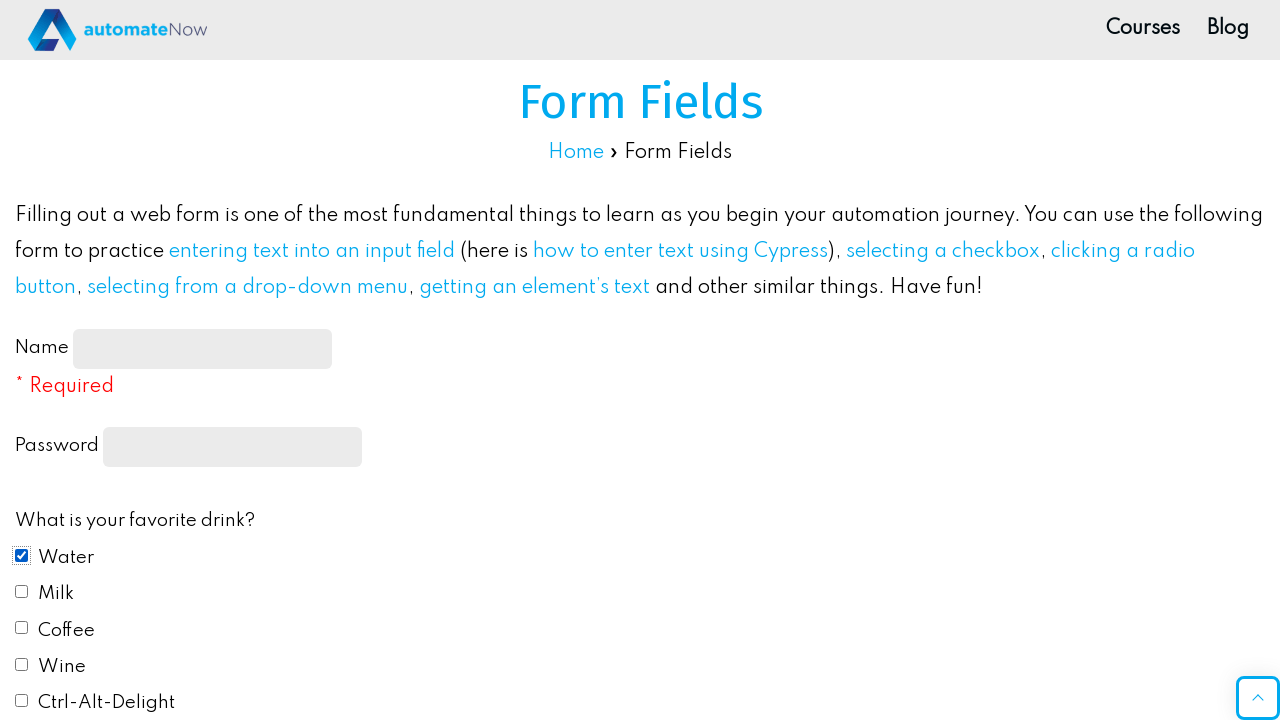

Checked a checkbox in the iteration at (22, 591) on internal:role=checkbox >> nth=1
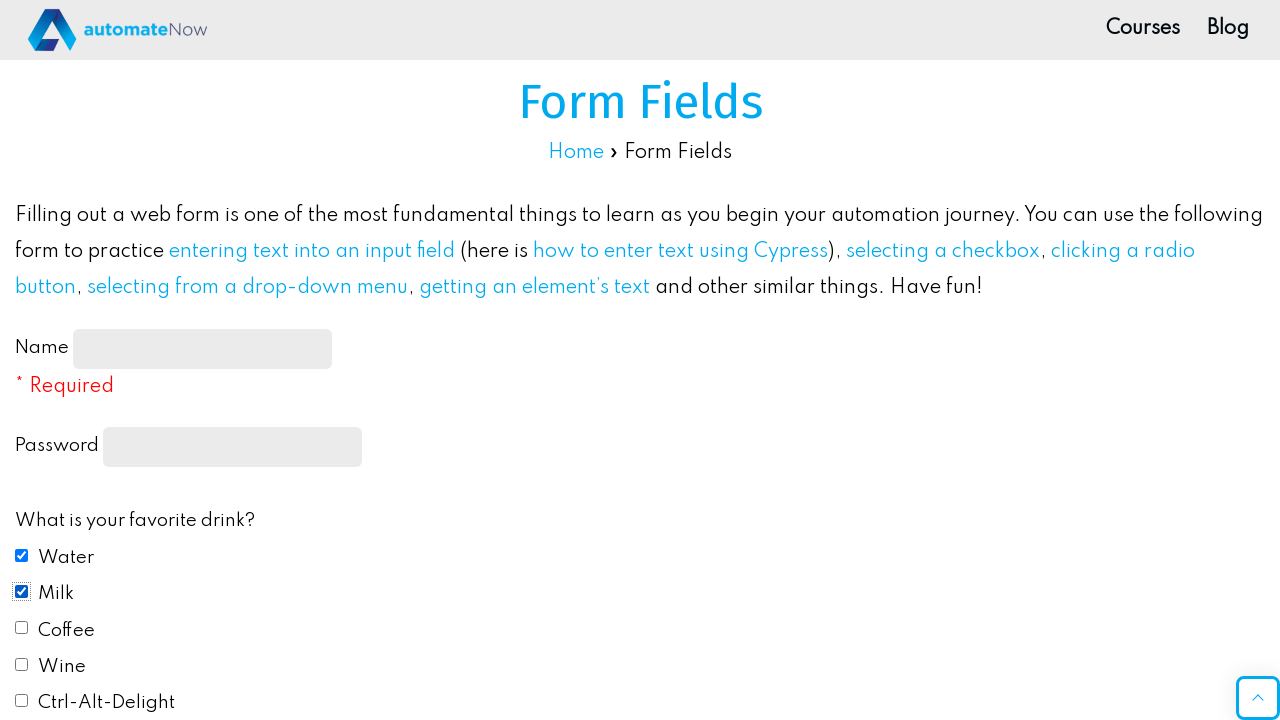

Verified checkbox is checked after checking
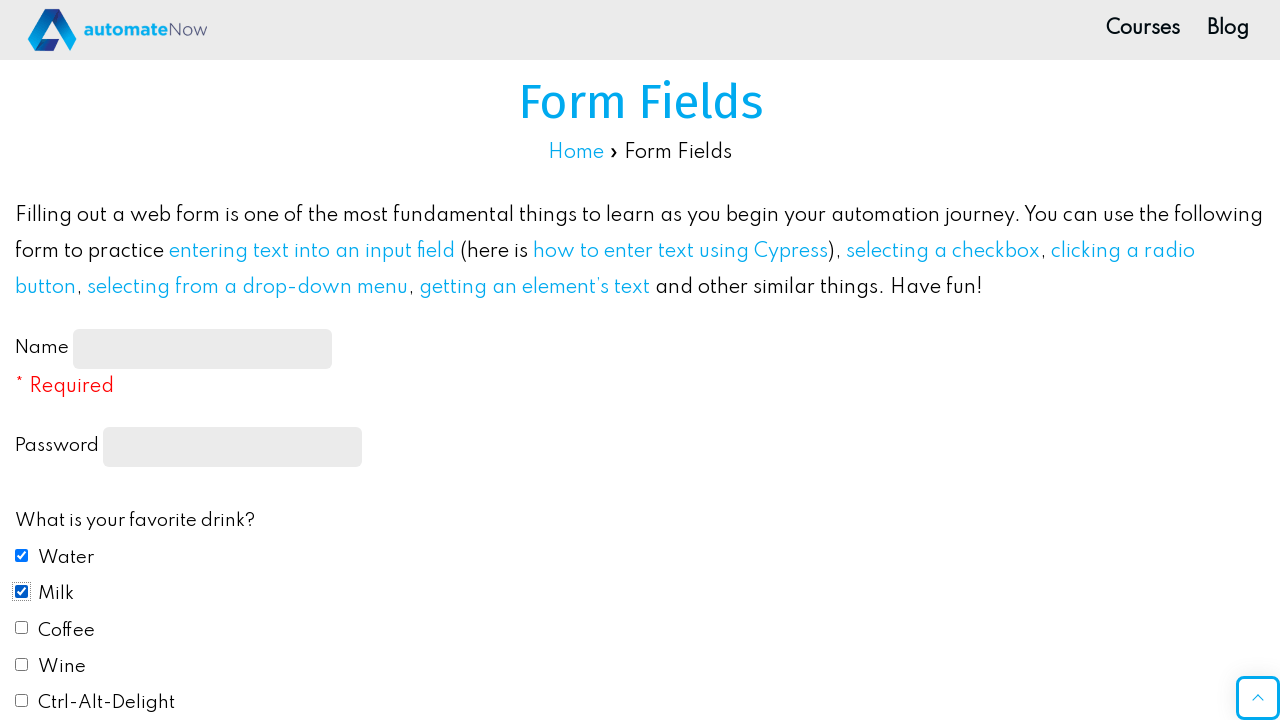

Checked a checkbox in the iteration at (22, 628) on internal:role=checkbox >> nth=2
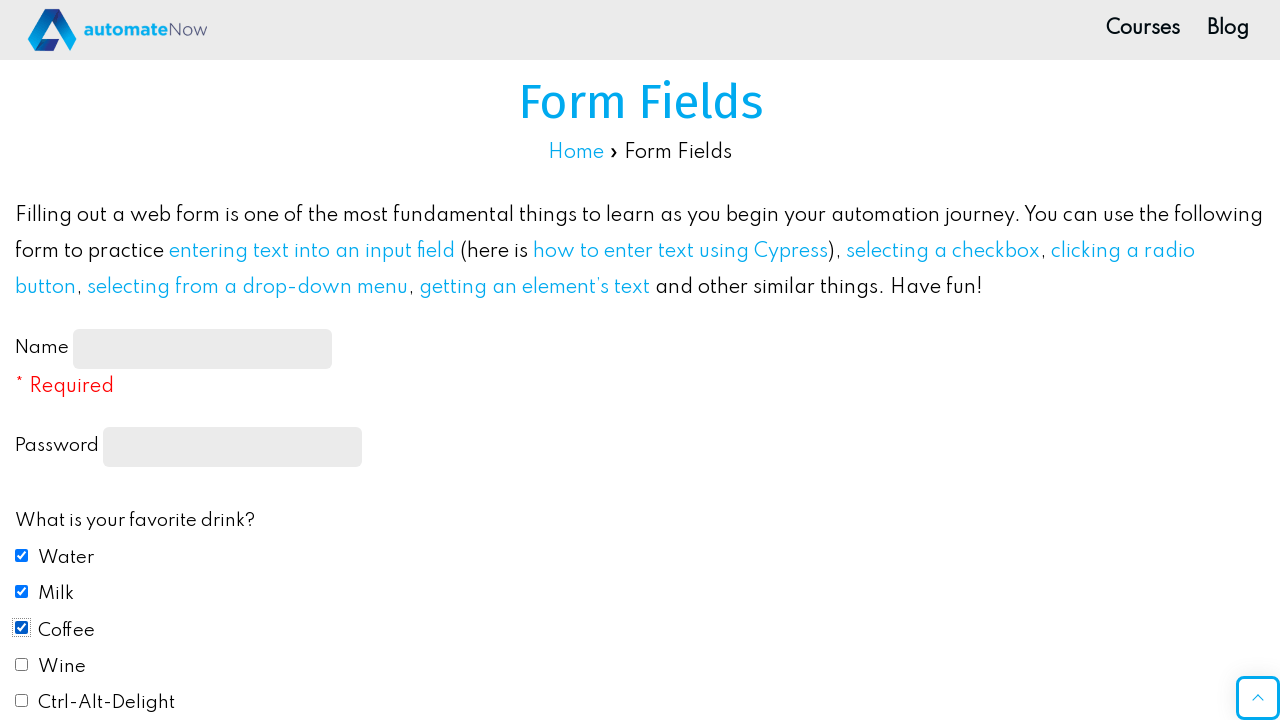

Verified checkbox is checked after checking
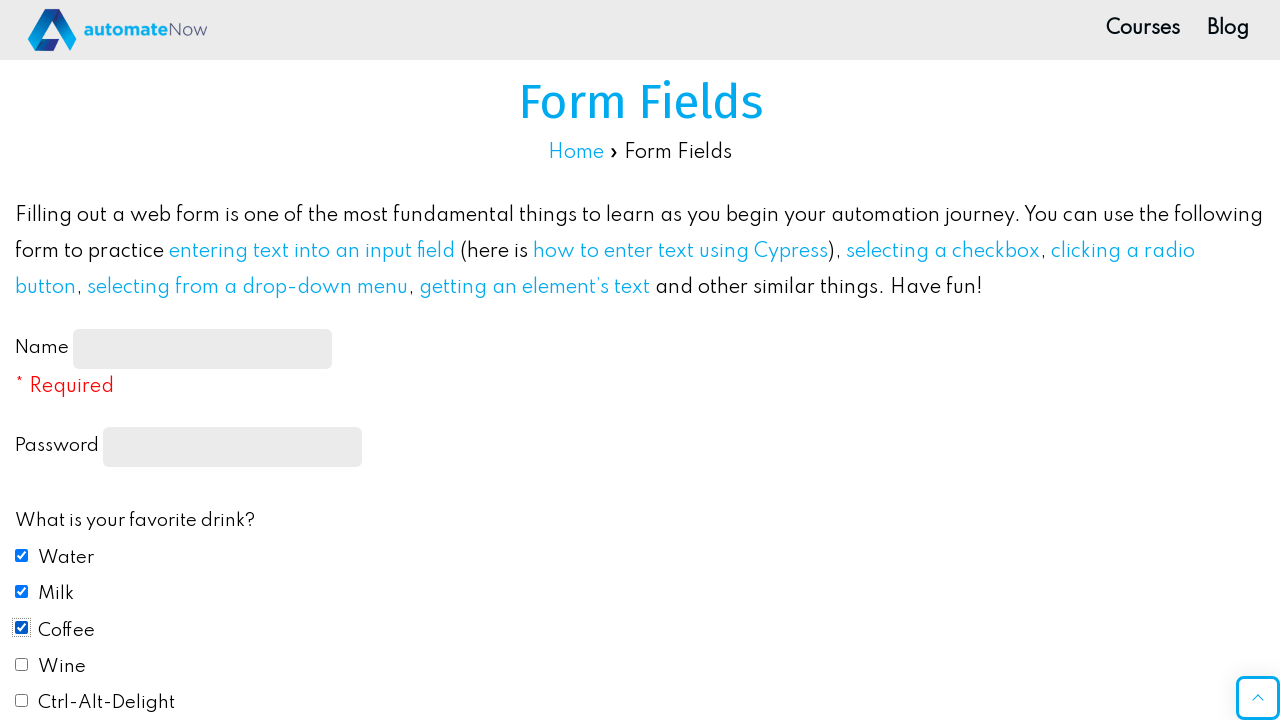

Checked a checkbox in the iteration at (22, 664) on internal:role=checkbox >> nth=3
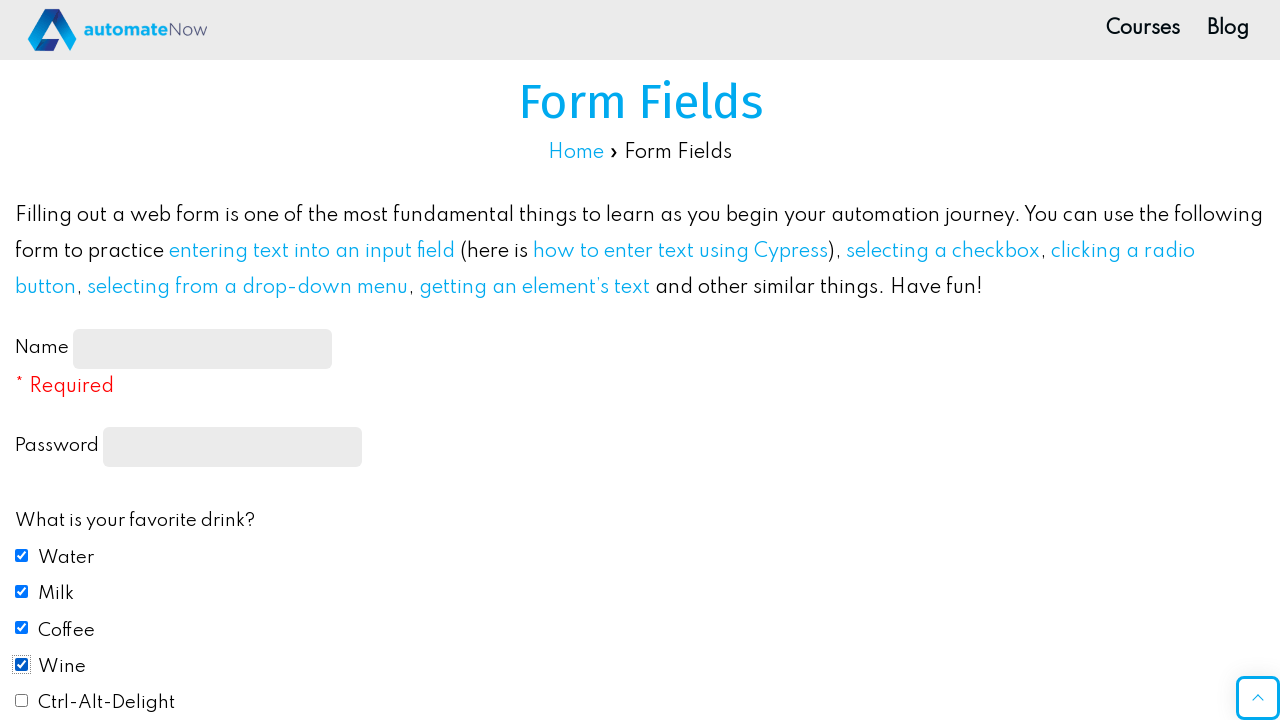

Verified checkbox is checked after checking
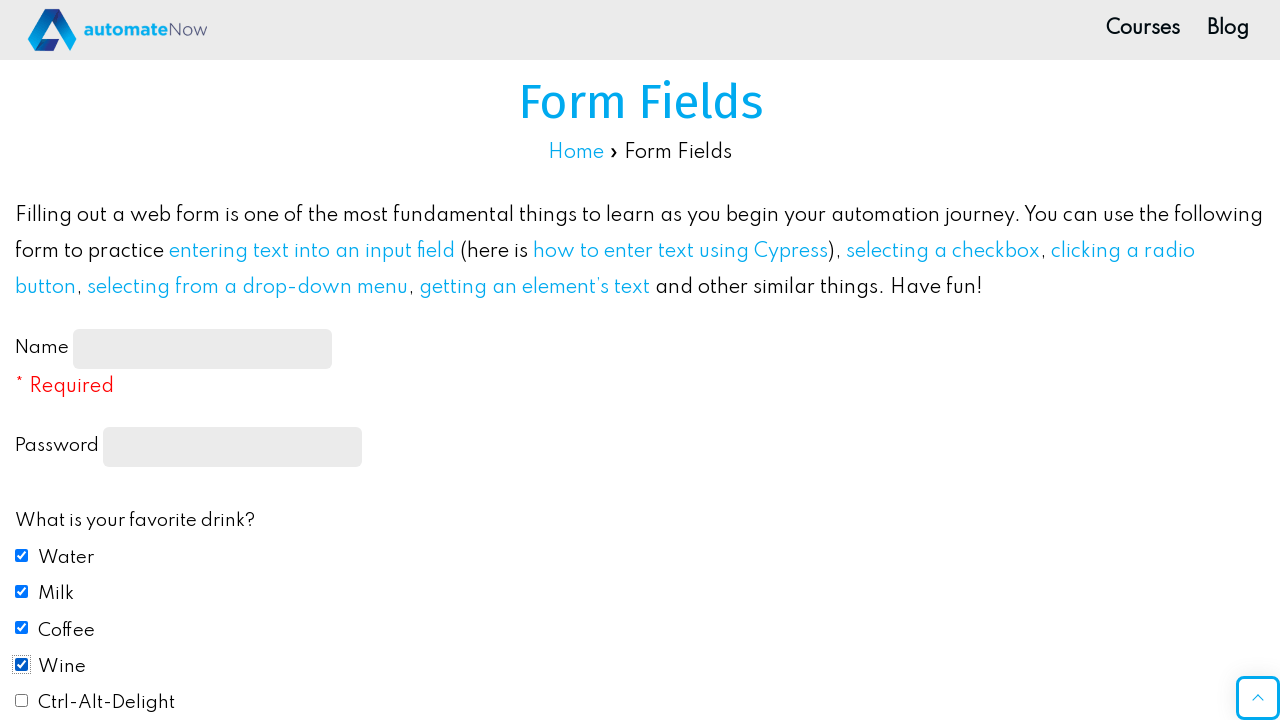

Checked a checkbox in the iteration at (22, 701) on internal:role=checkbox >> nth=4
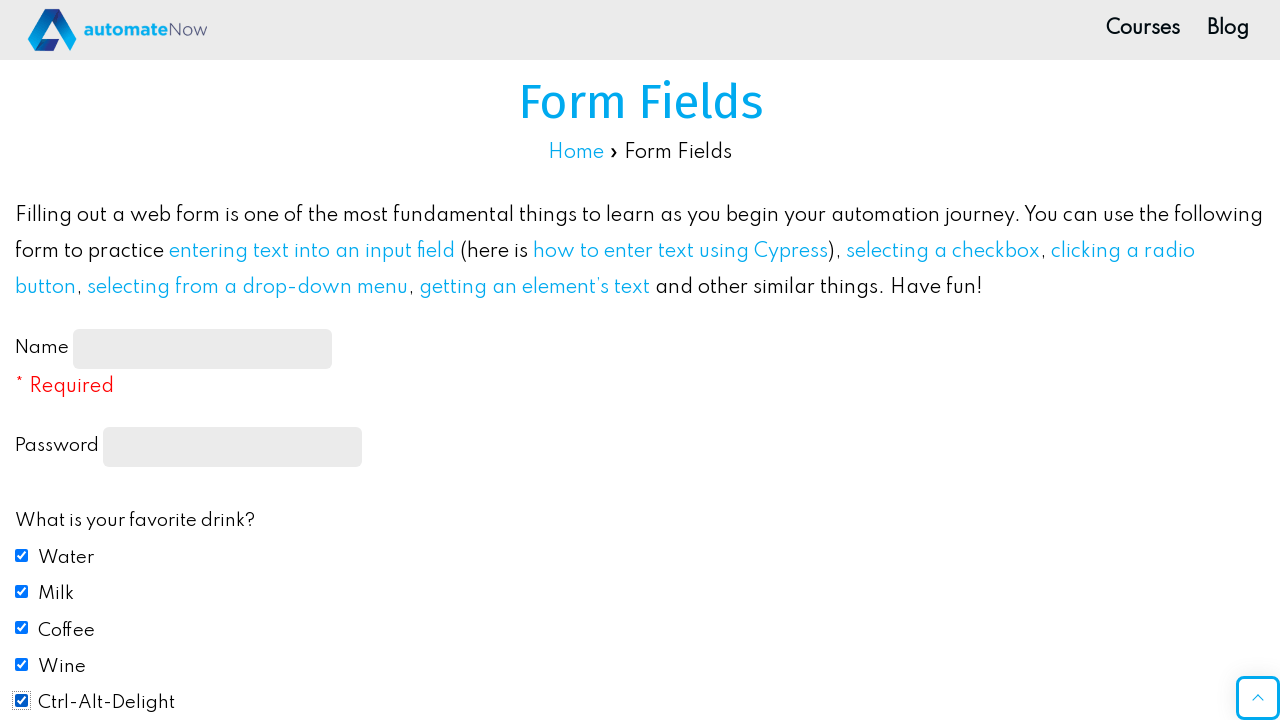

Verified checkbox is checked after checking
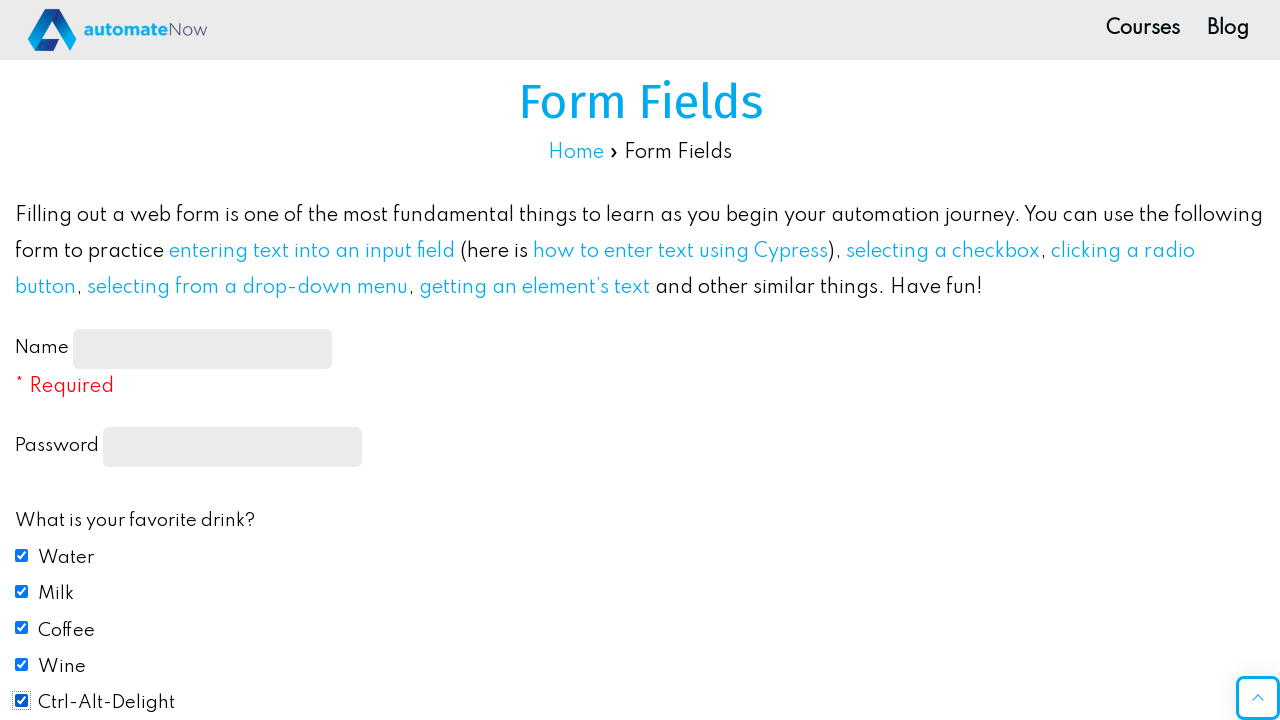

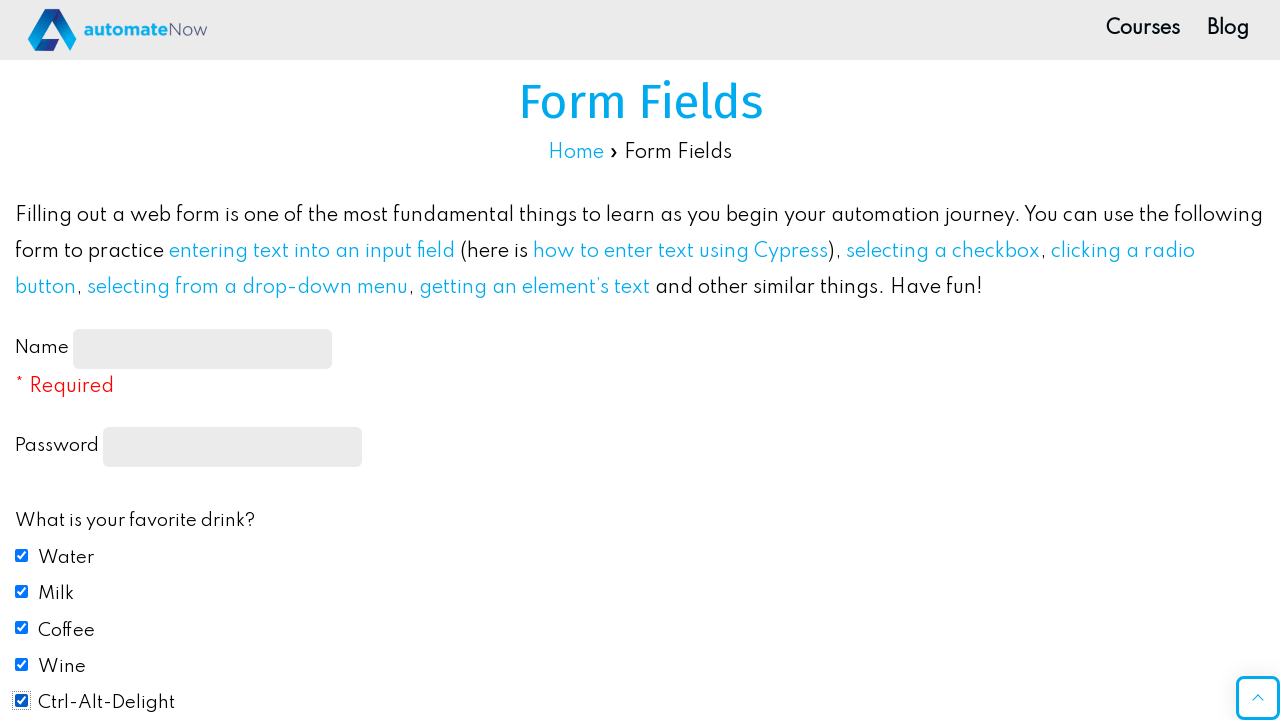